Navigates to DuckDuckGo search engine homepage and verifies the page title is loaded correctly.

Starting URL: https://duckduckgo.com/

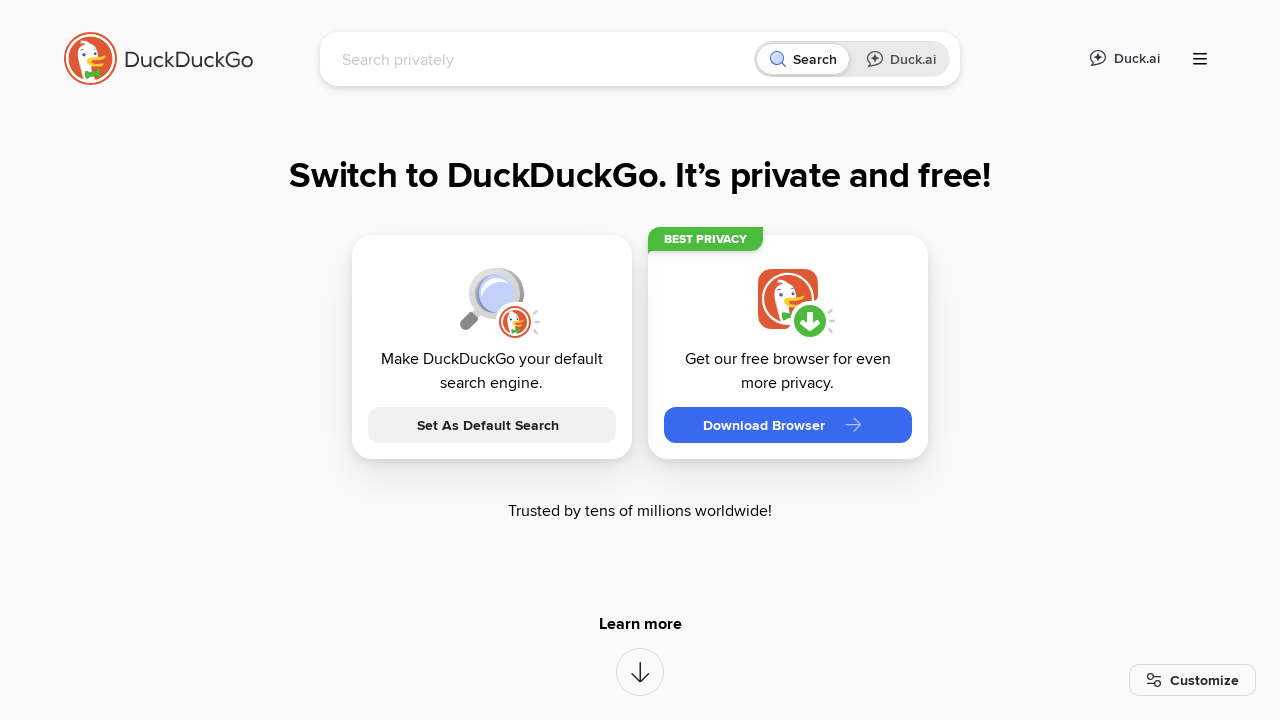

Waited for page to fully load (domcontentloaded)
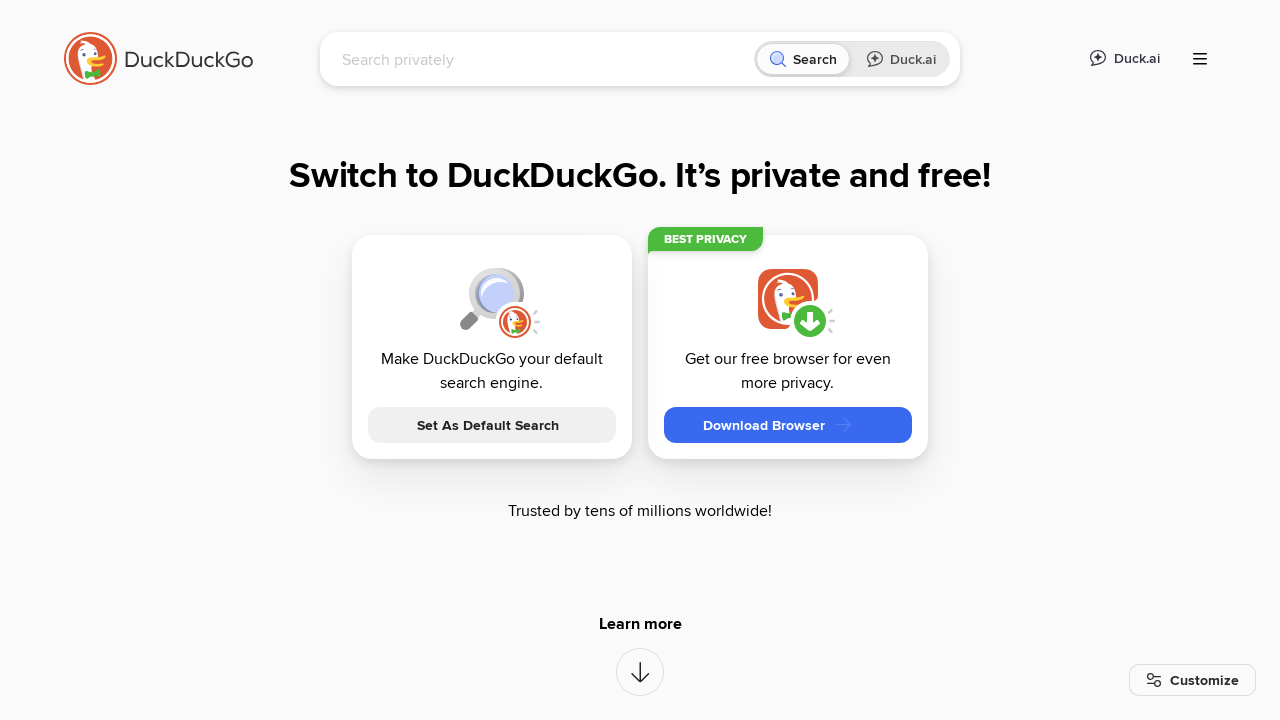

Retrieved page title
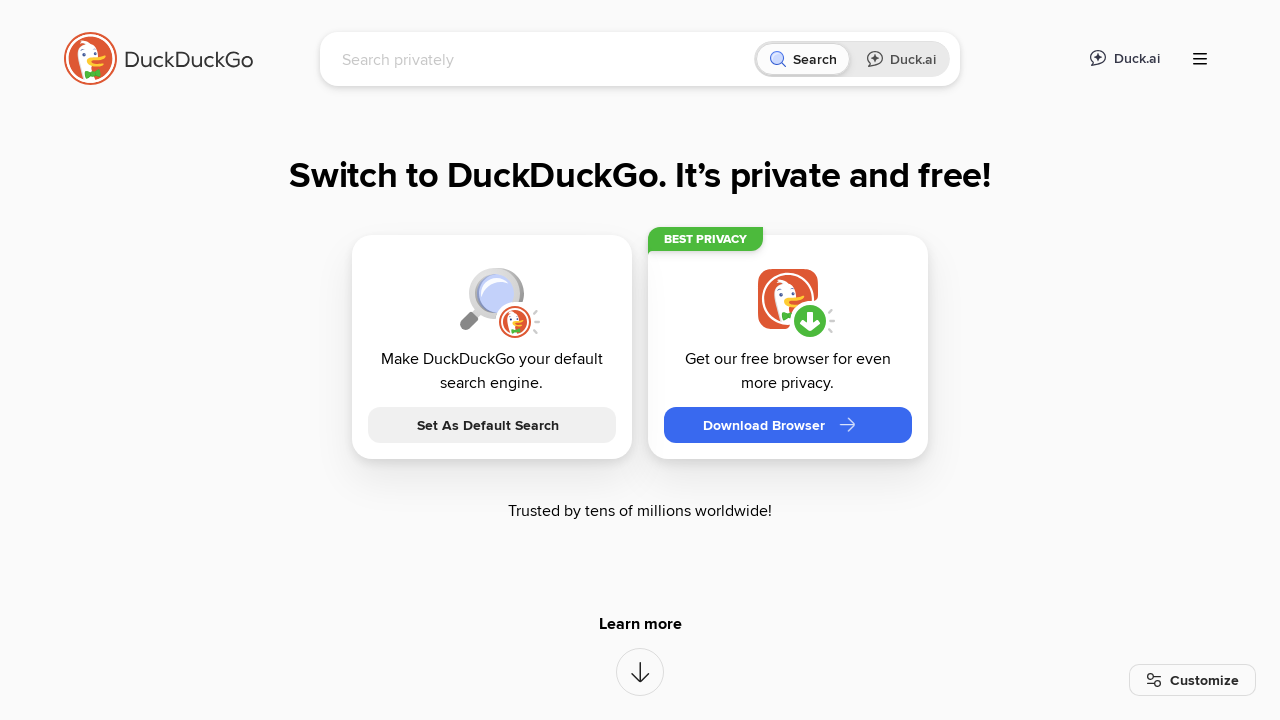

Verified page title is not empty
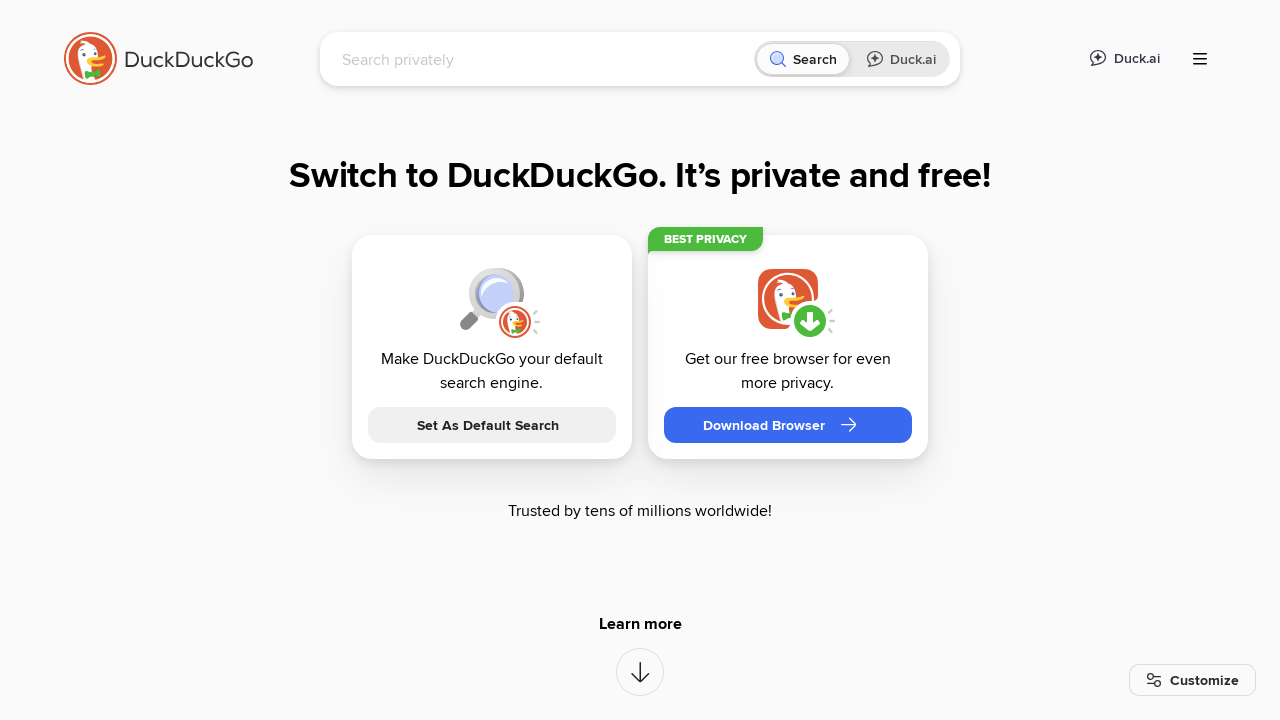

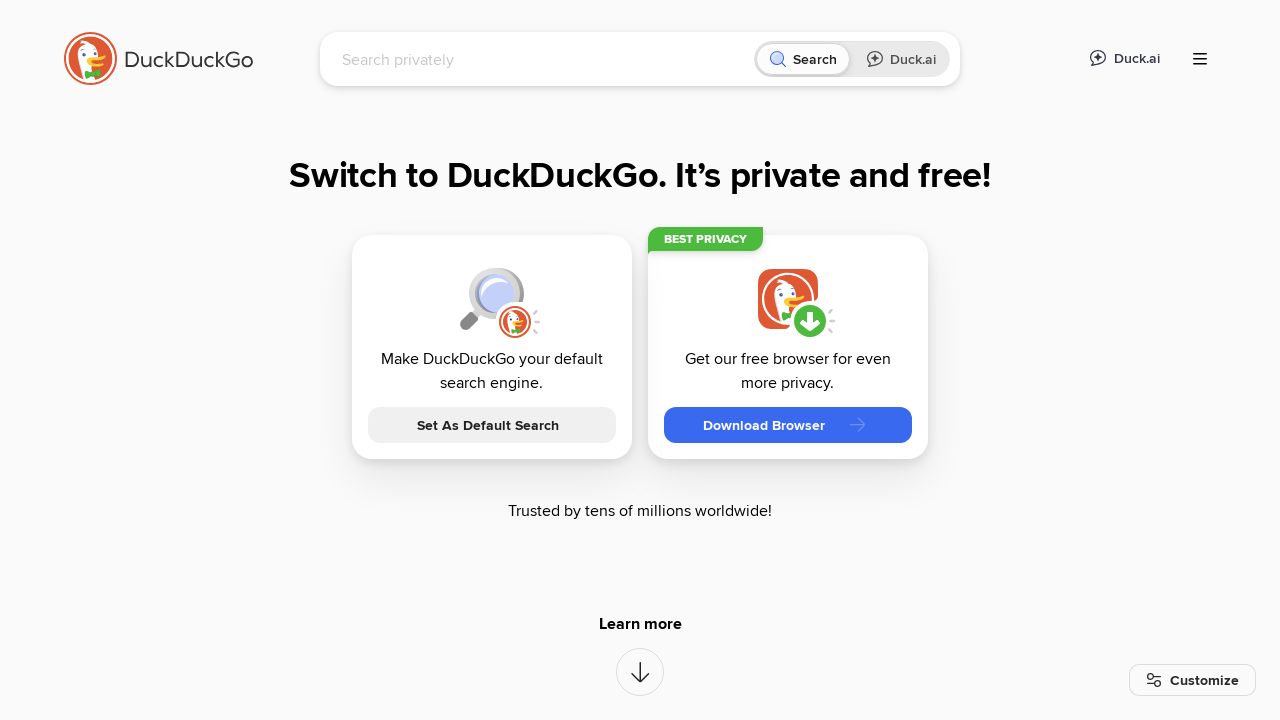